Tests simple alert handling by clicking a link to trigger an alert and accepting it

Starting URL: https://www.selenium.dev/documentation/webdriver/browser/alerts/

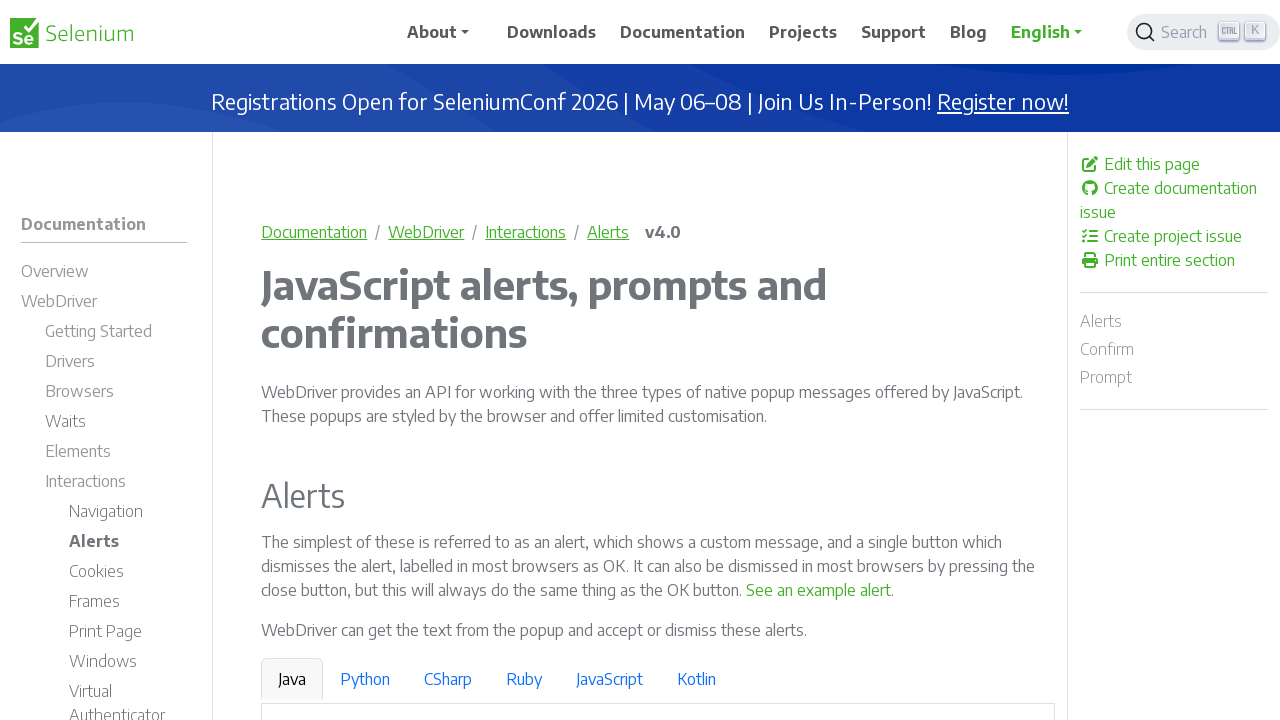

Set up dialog handler to accept alerts
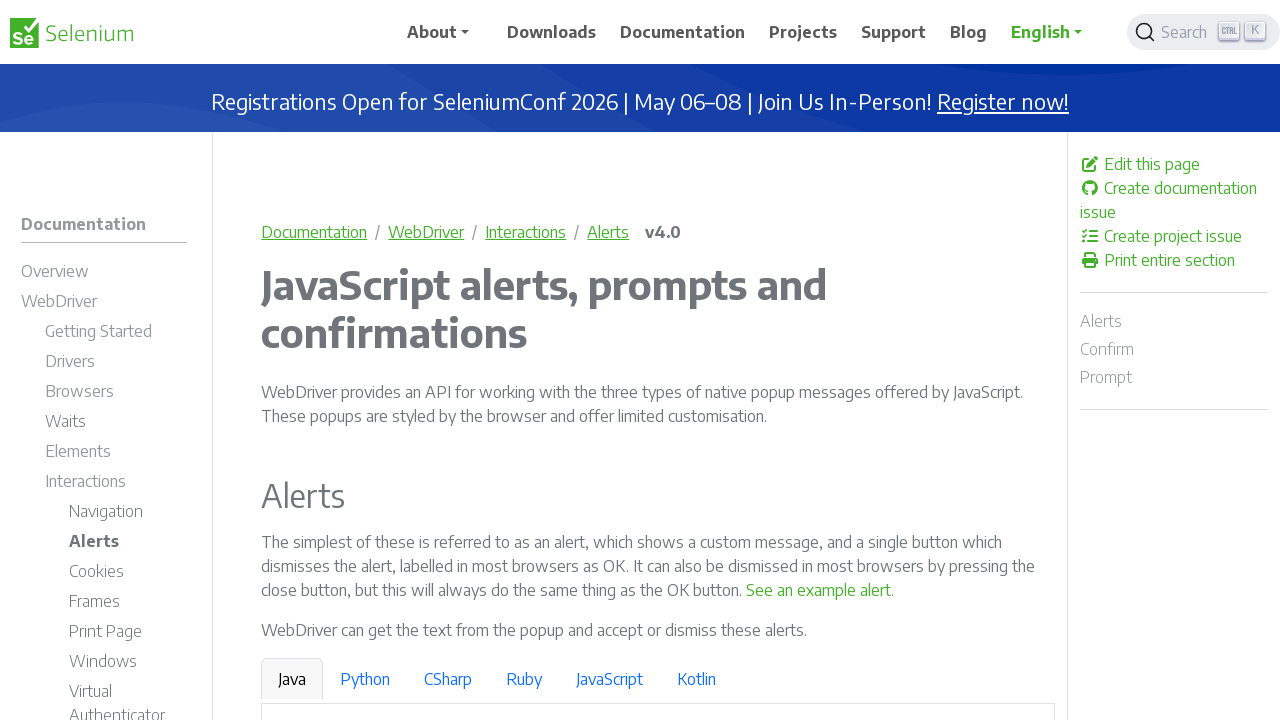

Clicked link to trigger simple alert at (819, 590) on text=See an example alert
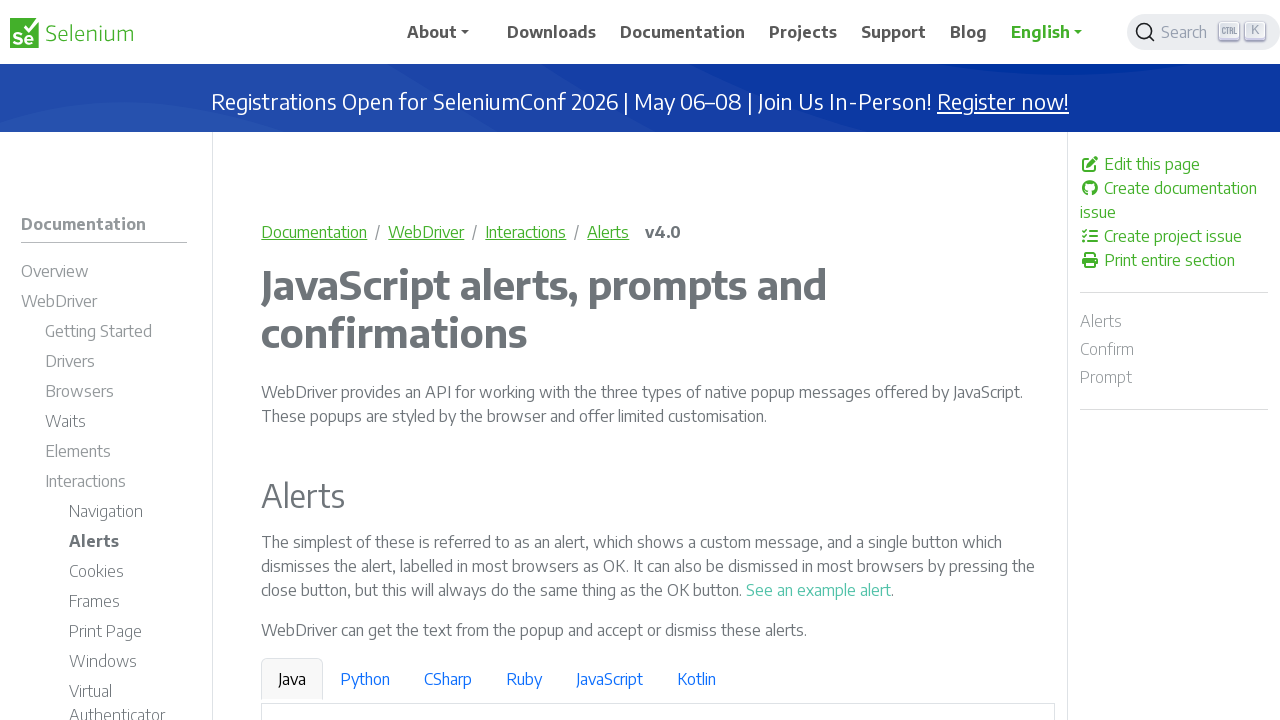

Waited for alert dialog interaction to complete
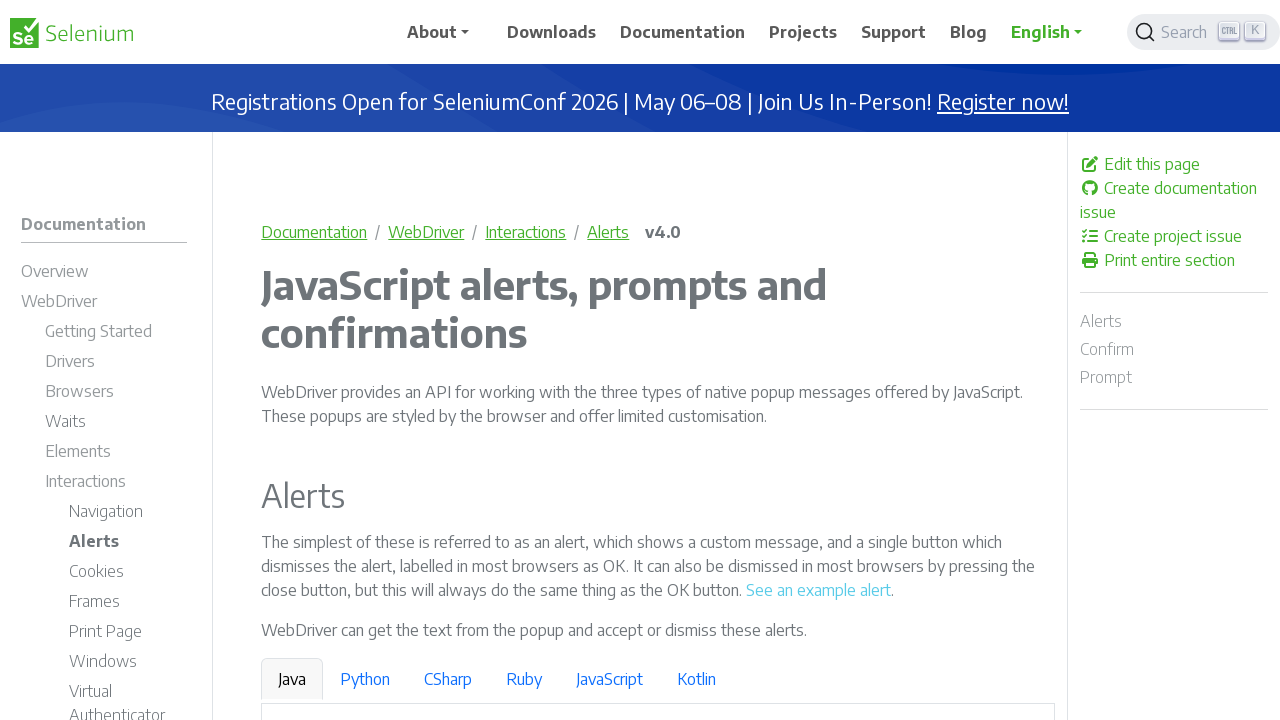

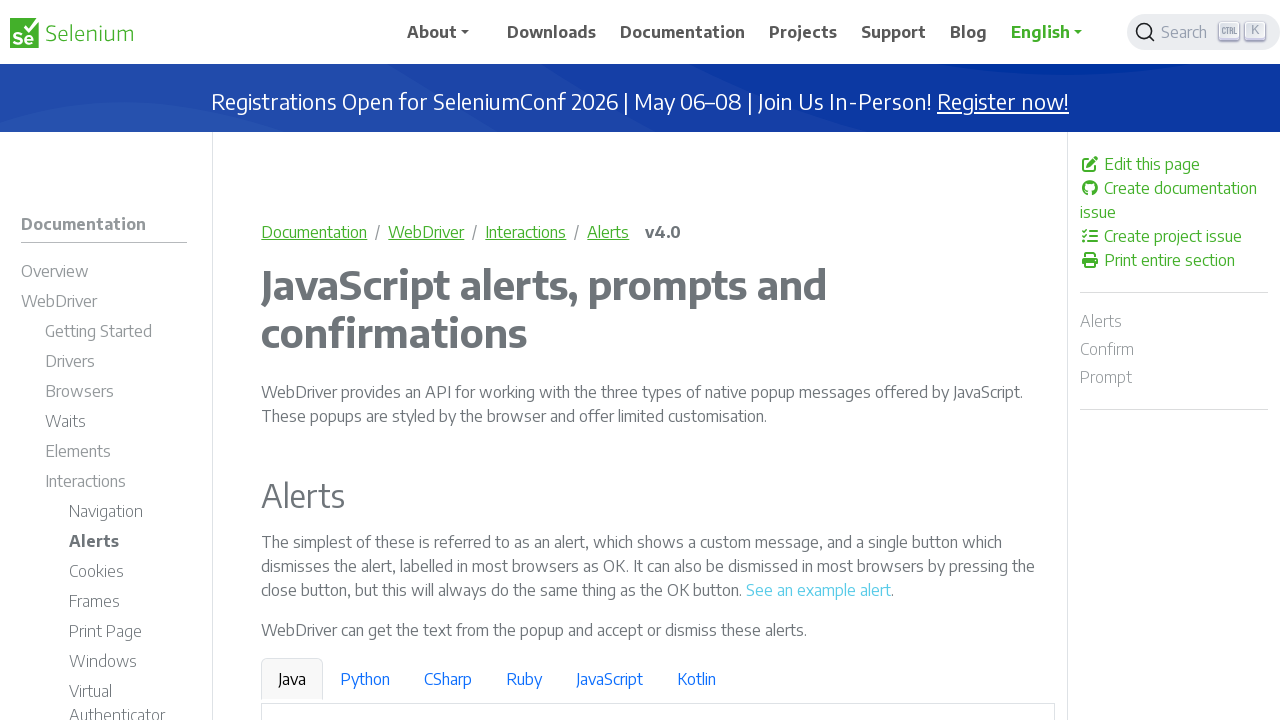